Tests VS Code web editor by opening the command palette, navigating to color theme preferences, and selecting a specific theme (Light Modern)

Starting URL: https://vscode.dev

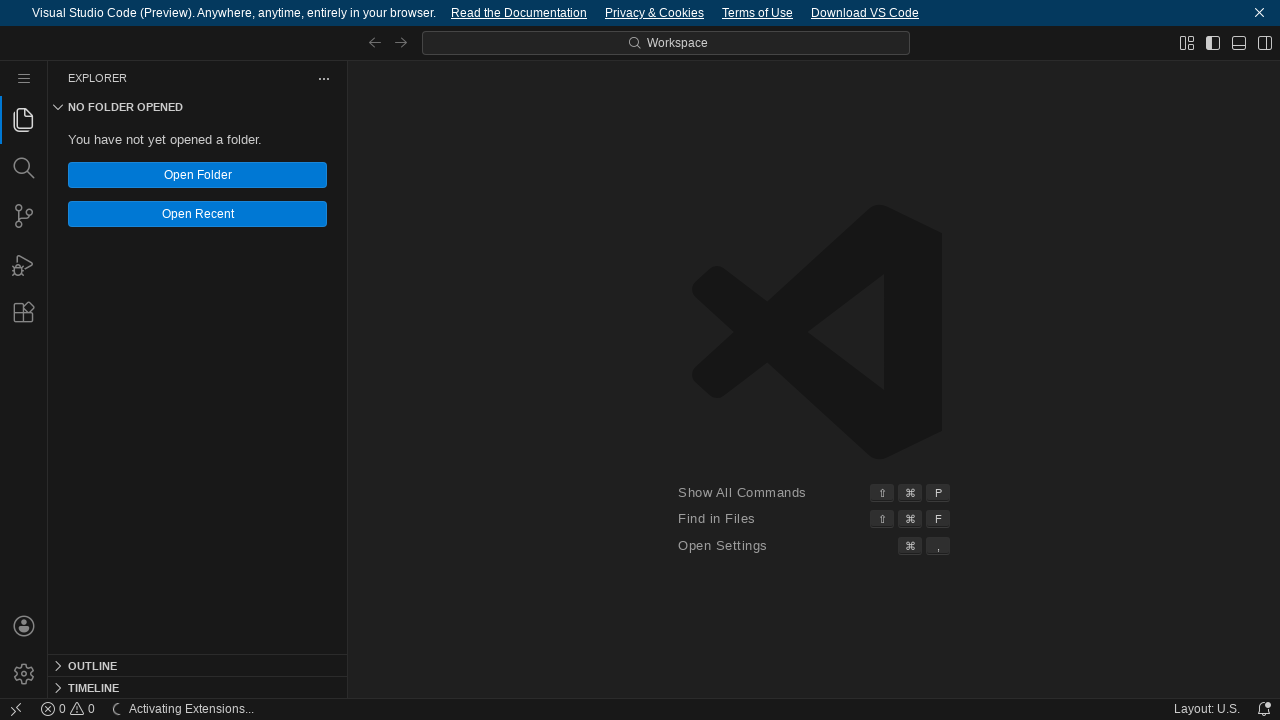

VS Code web editor loaded, command center element found
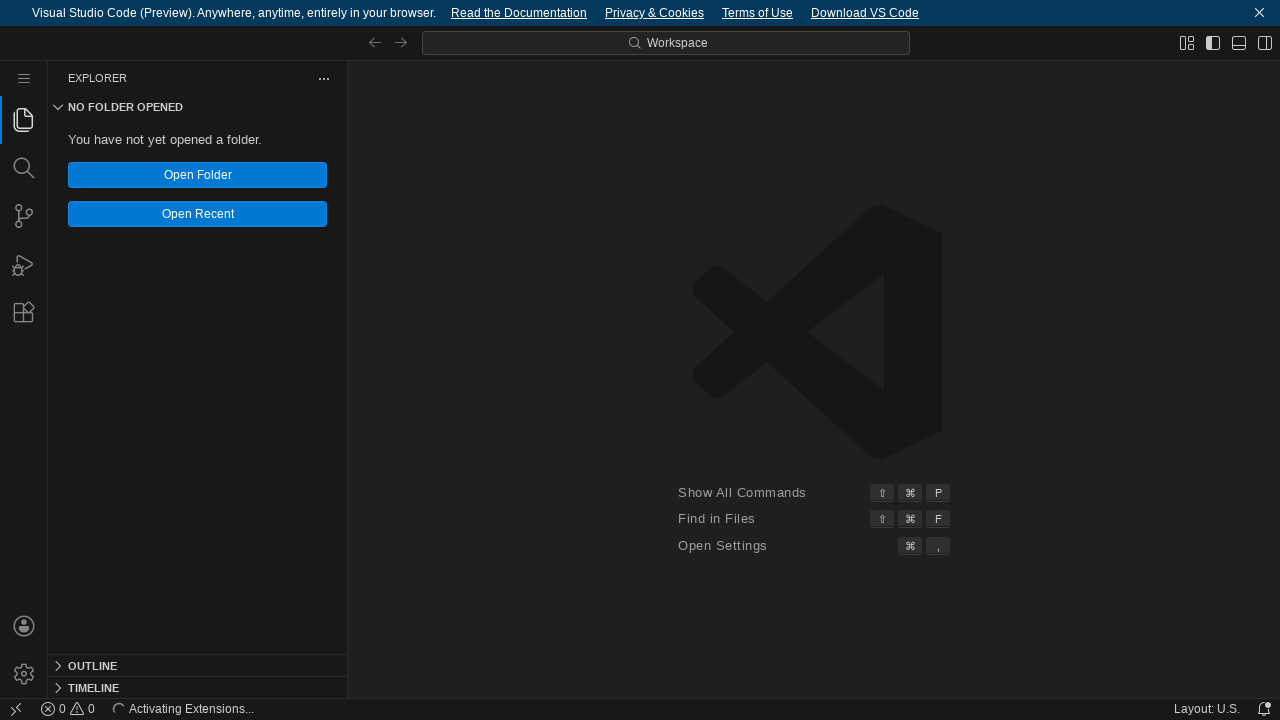

Focused on command center element on .action-item.command-center-center
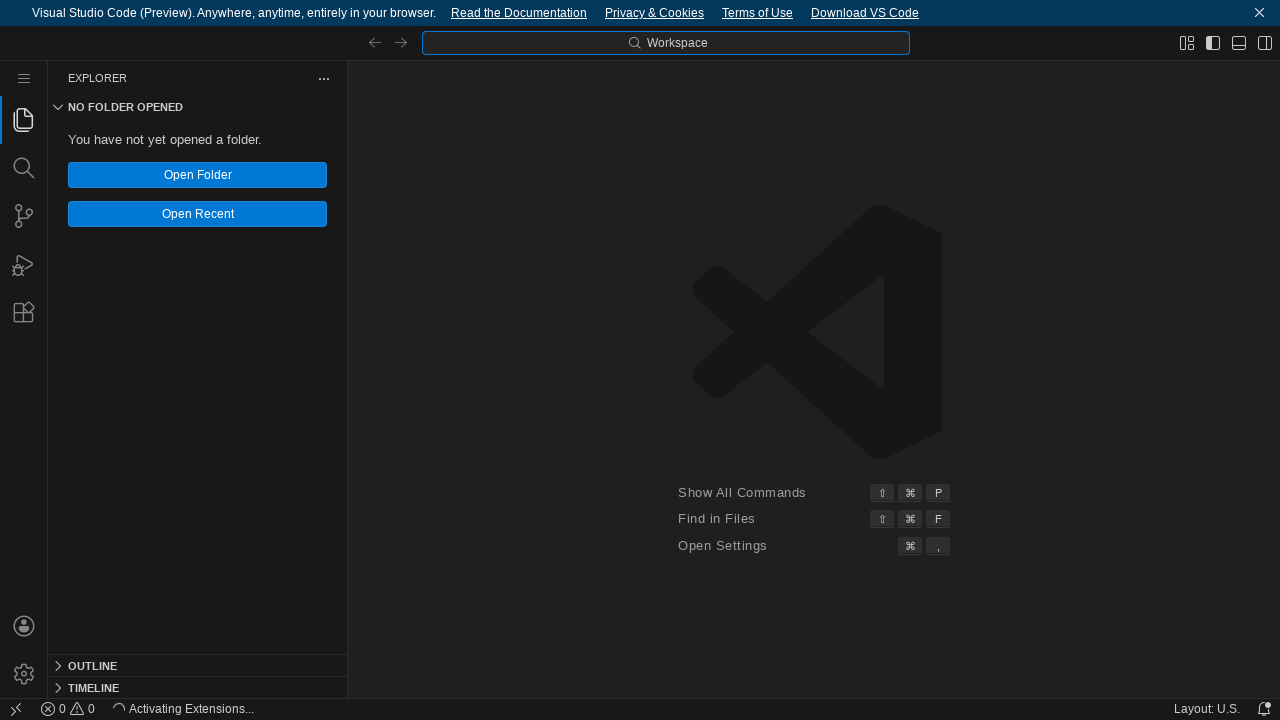

Opened command palette with Ctrl+Shift+P
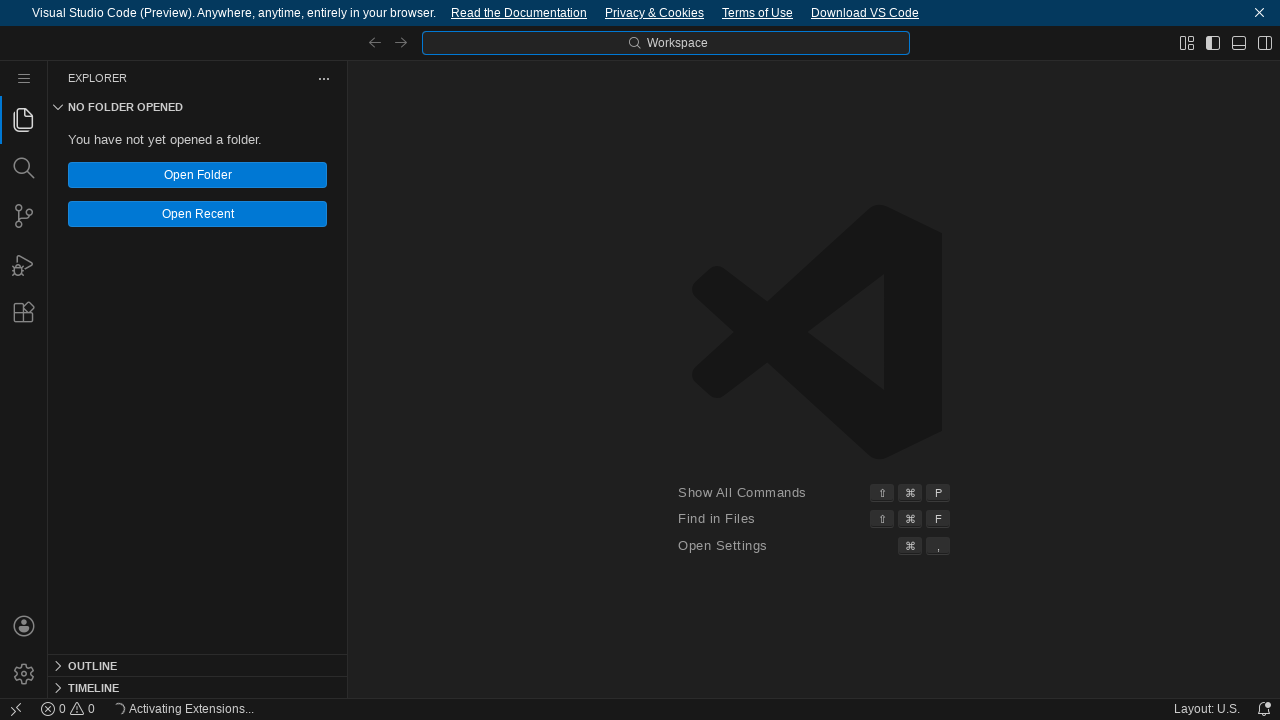

Typed 'Preferences: Color Theme' command
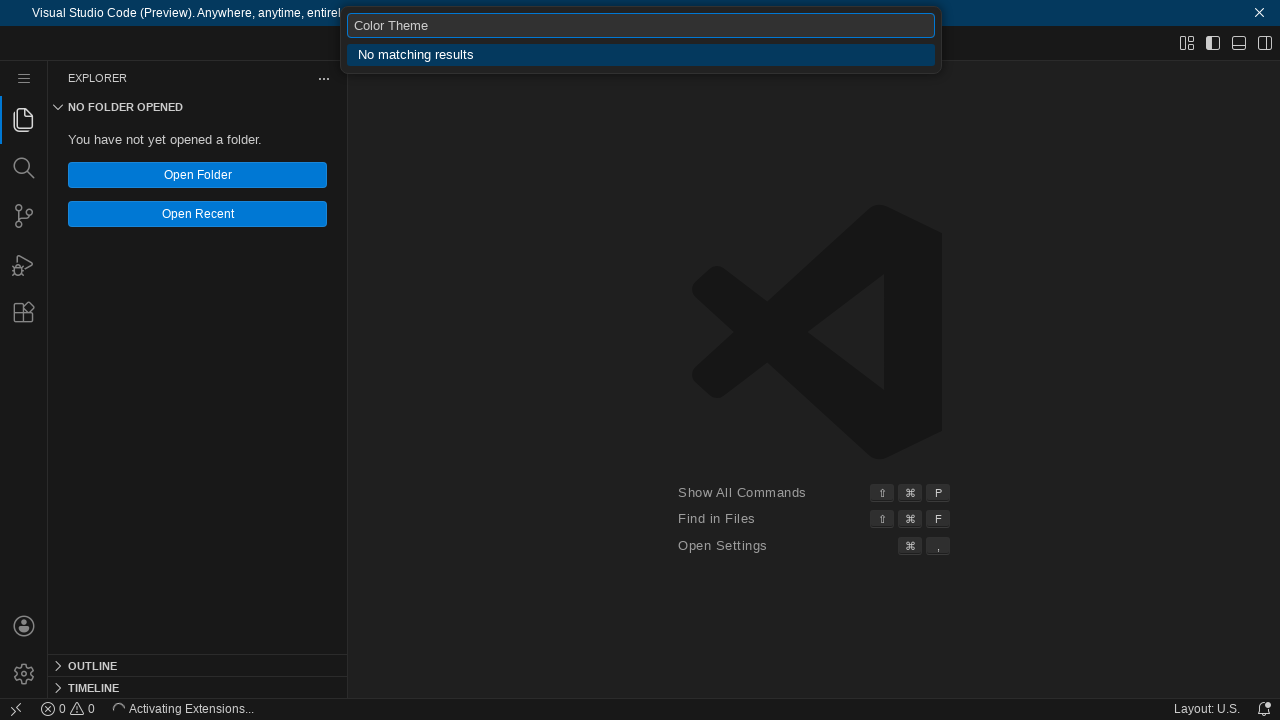

Pressed ArrowDown to navigate to the first result
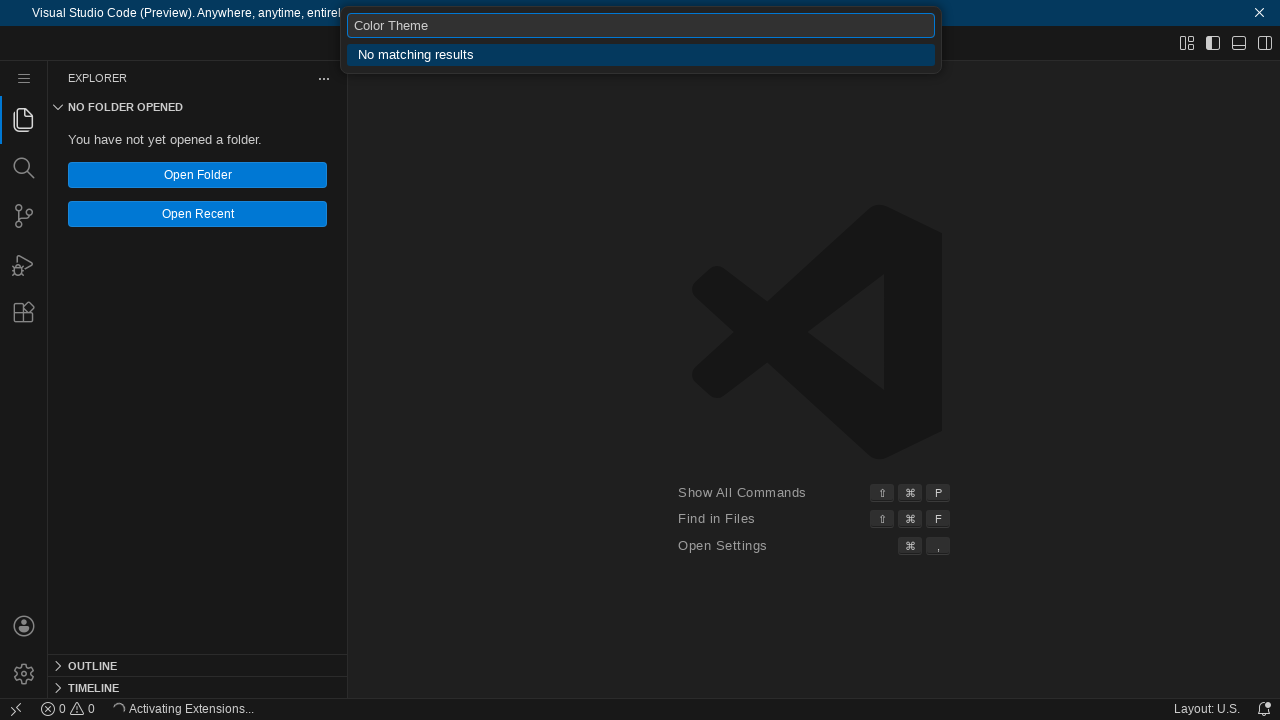

Selected the Preferences: Color Theme command
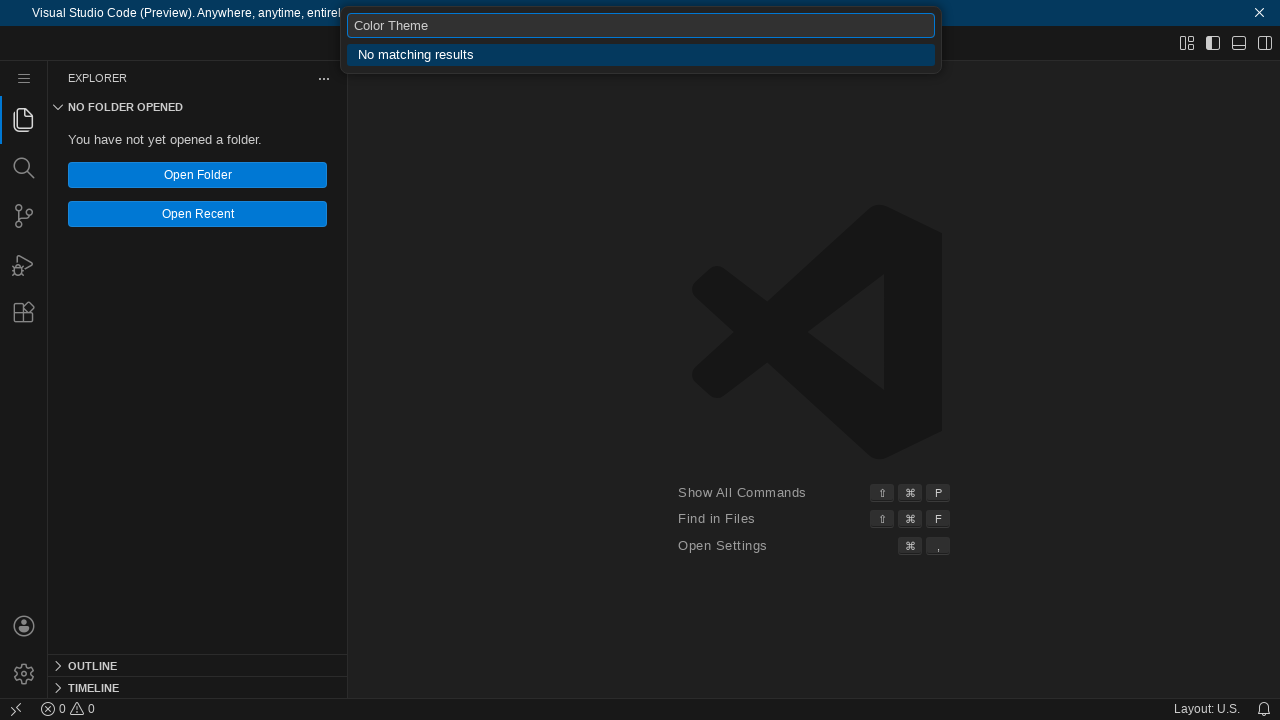

Typed 'Light Modern' to search for the theme
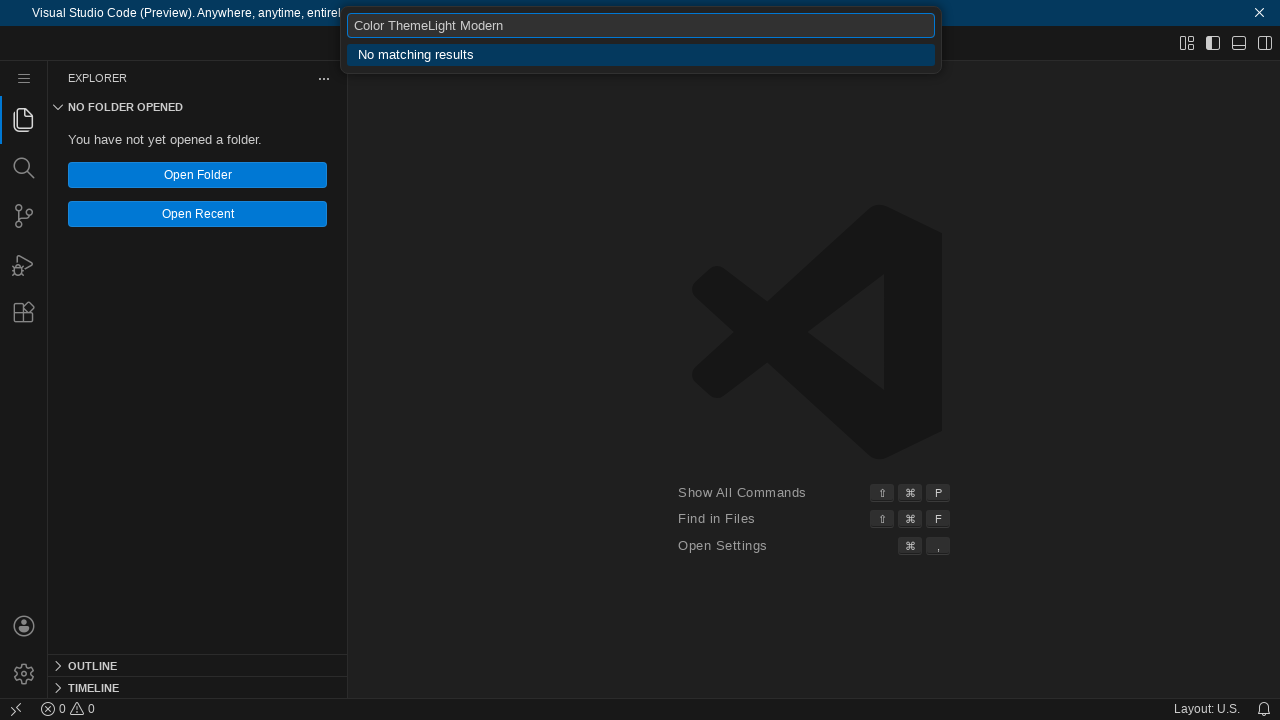

Selected Light Modern theme by pressing Enter
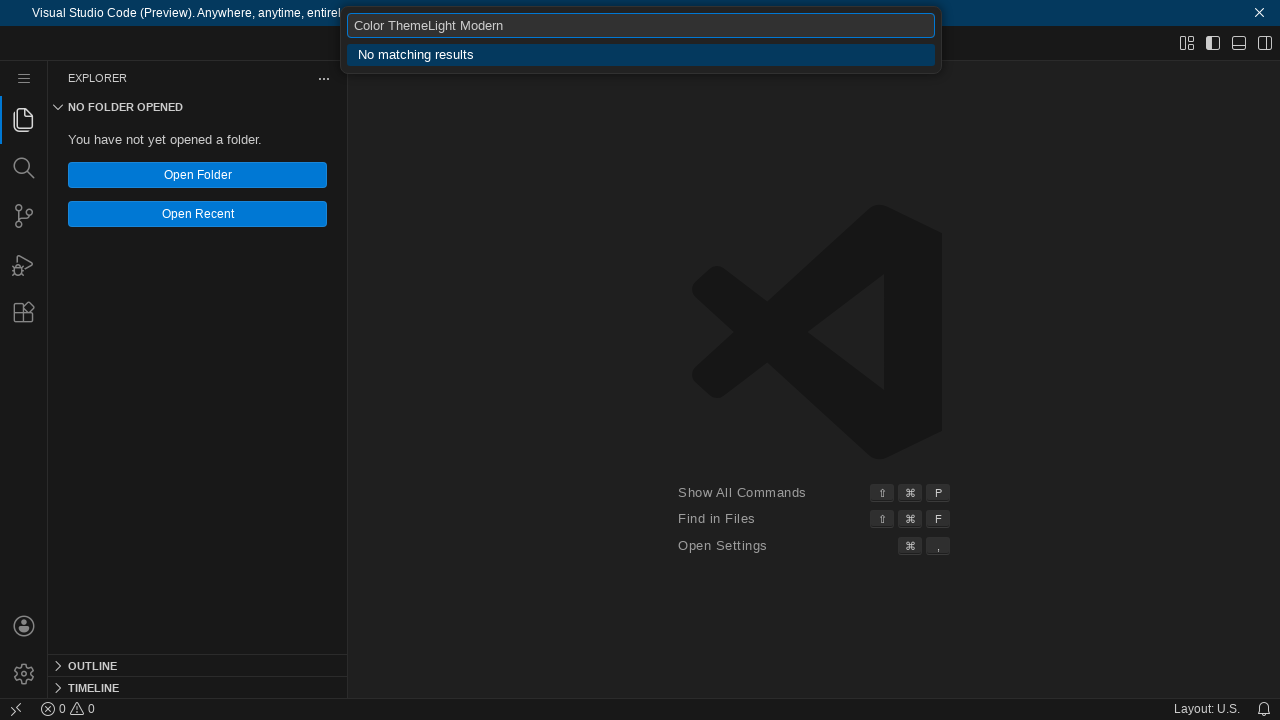

Waited 1 second for the Light Modern theme to be applied
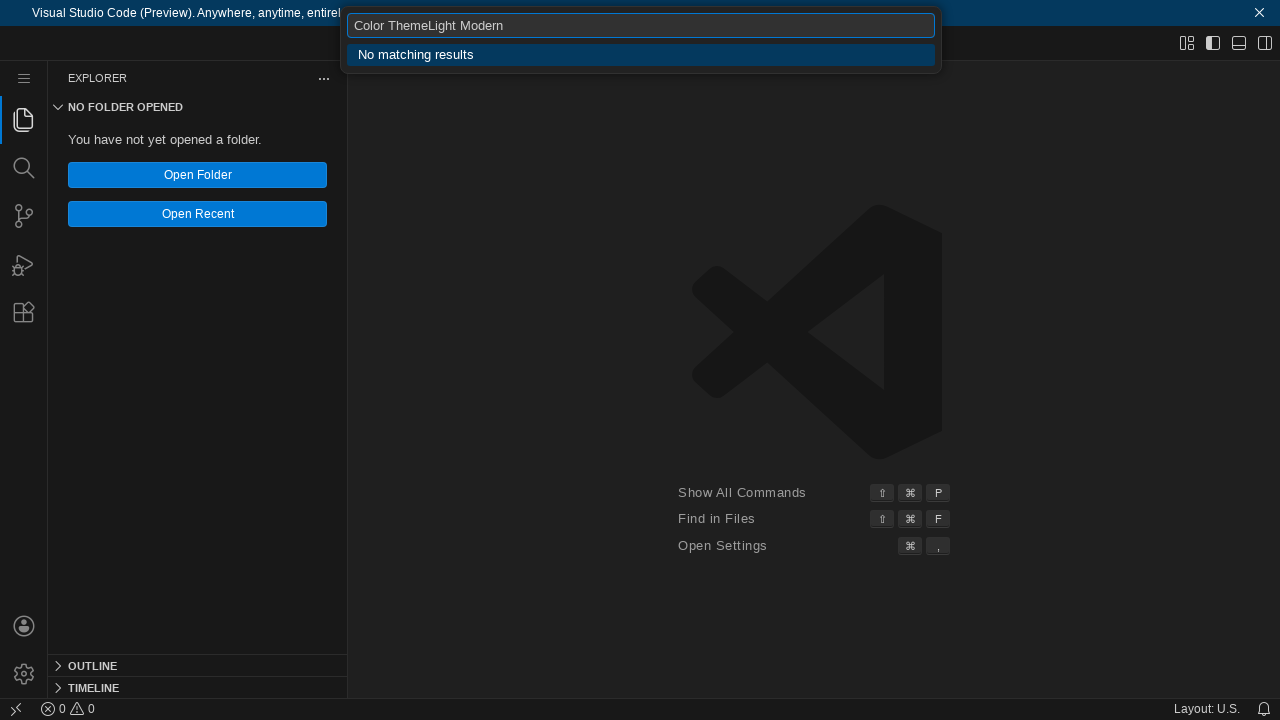

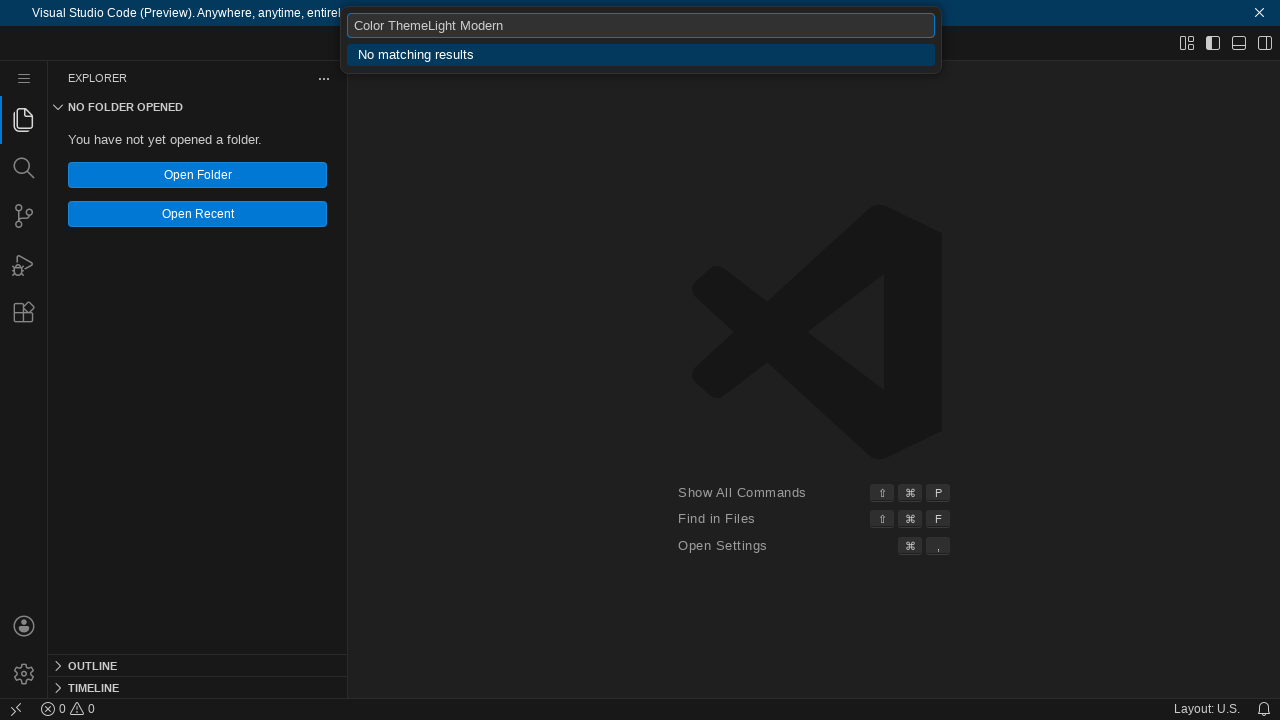